Tests handling a JavaScript prompt dialog by entering text into the prompt input field and accepting it, then verifying the entered text is displayed on the page

Starting URL: https://www.lambdatest.com/selenium-playground/javascript-alert-box-demo

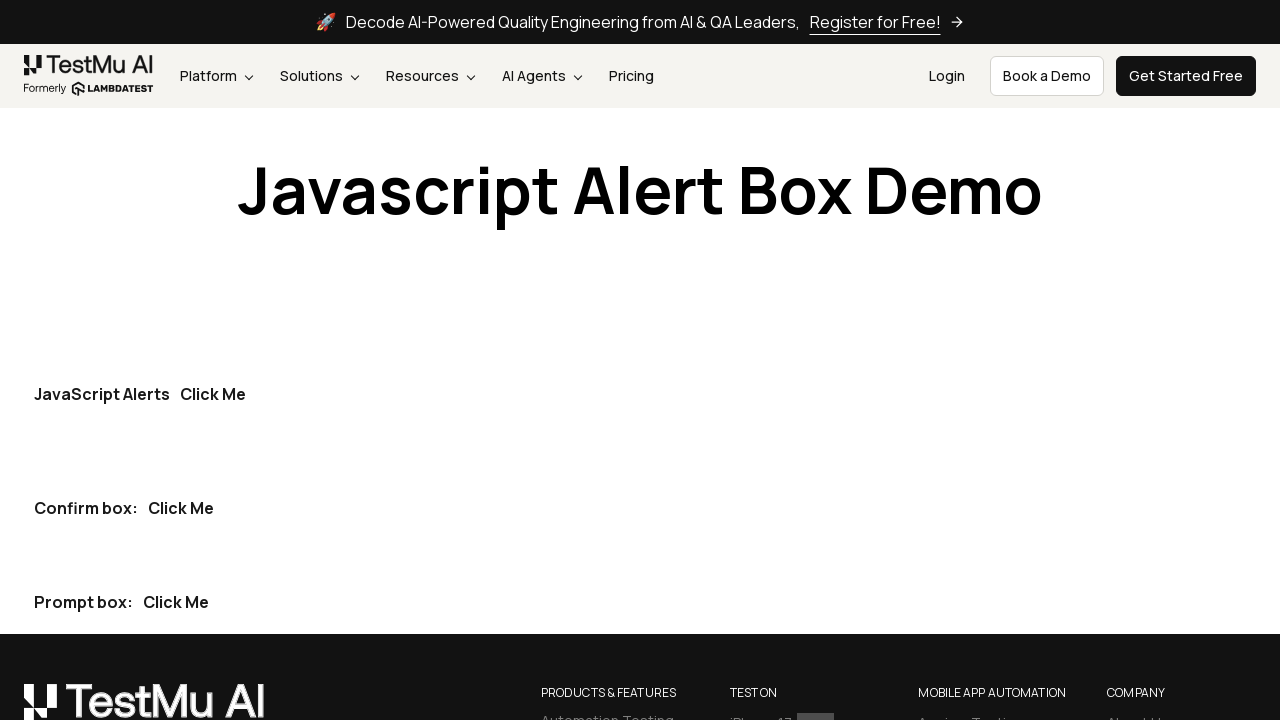

Registered dialog handler to accept prompt with text 'Anh Tester Demo Alert'
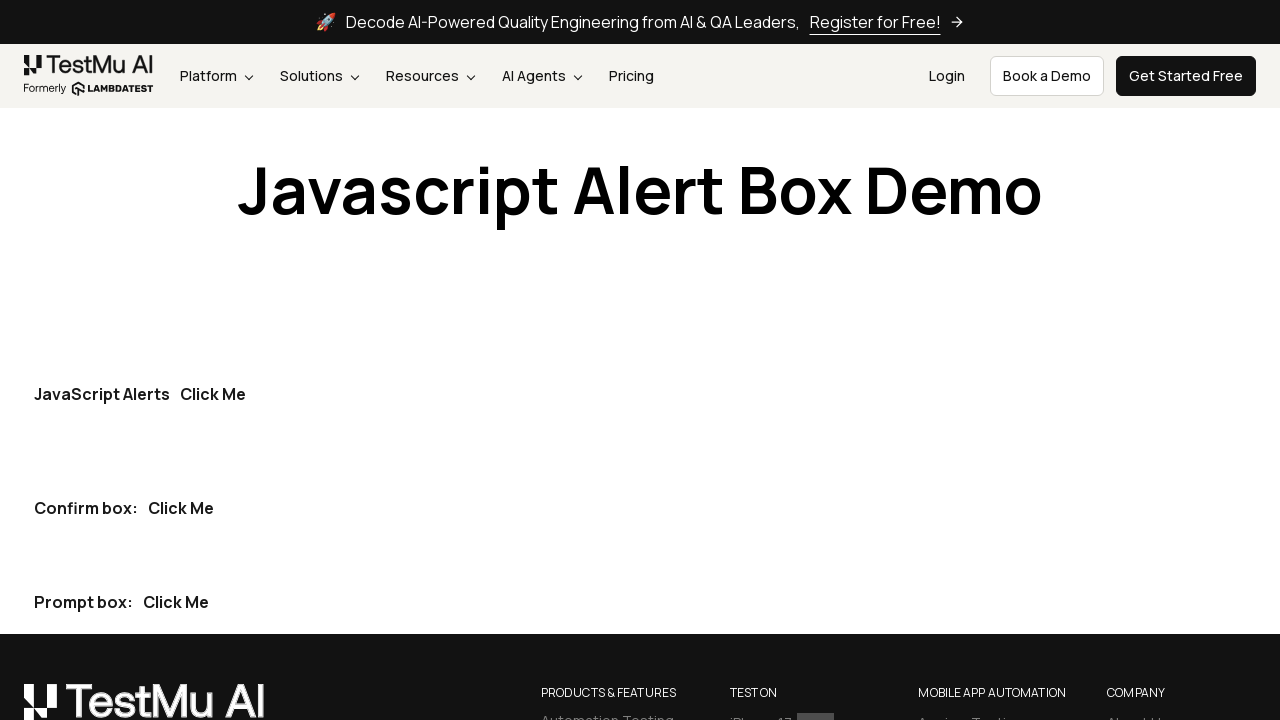

Clicked the third 'Click Me' button to trigger the JavaScript prompt dialog at (176, 602) on (//button[text()='Click Me'])[3]
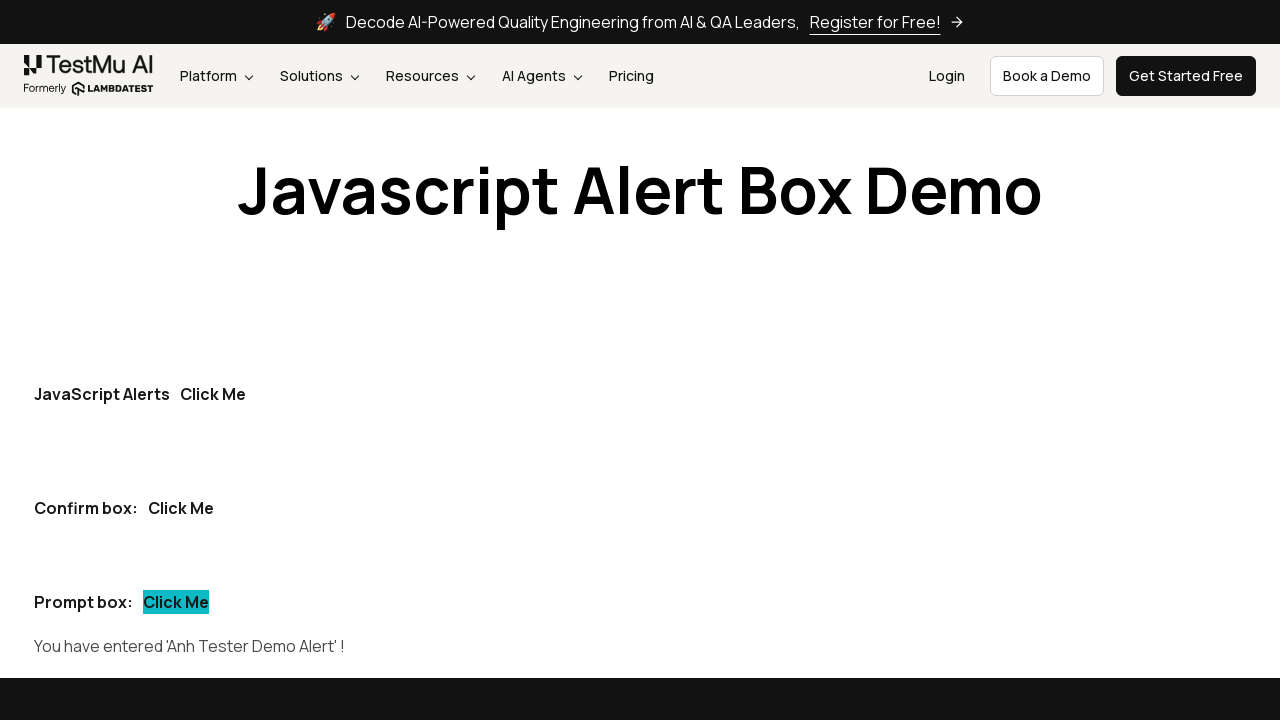

Waited for the prompt result text to appear on the page
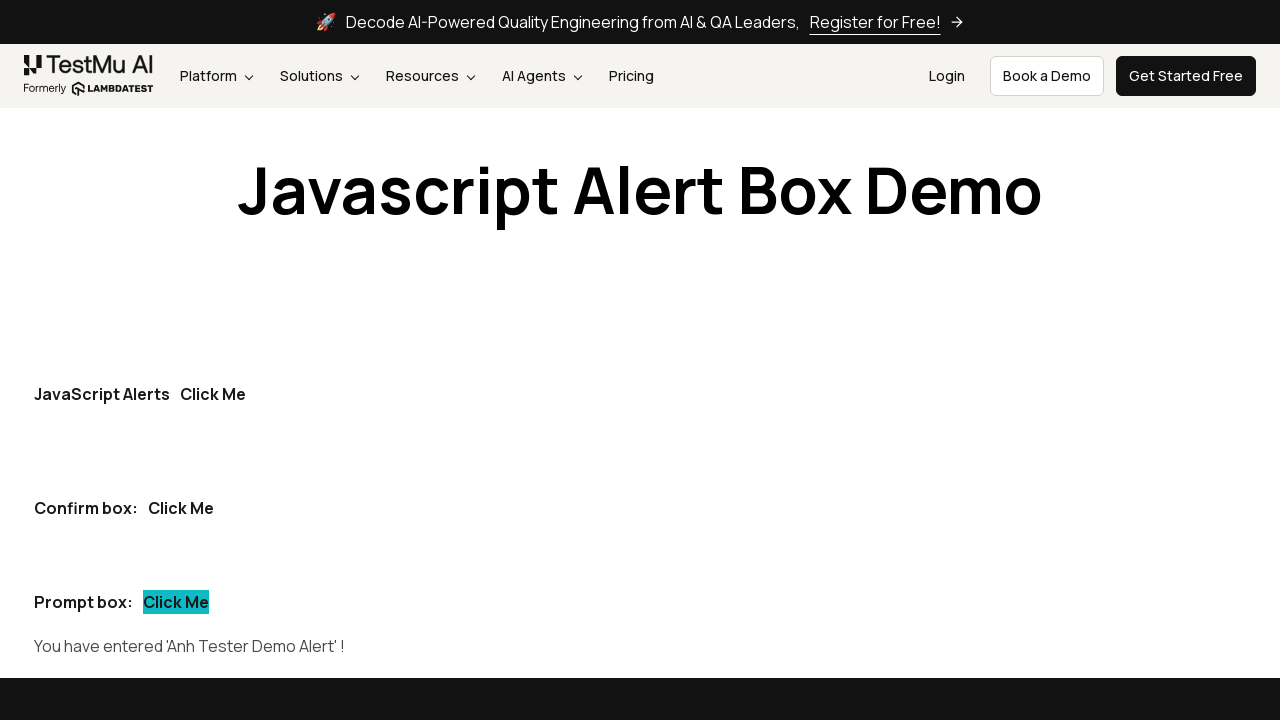

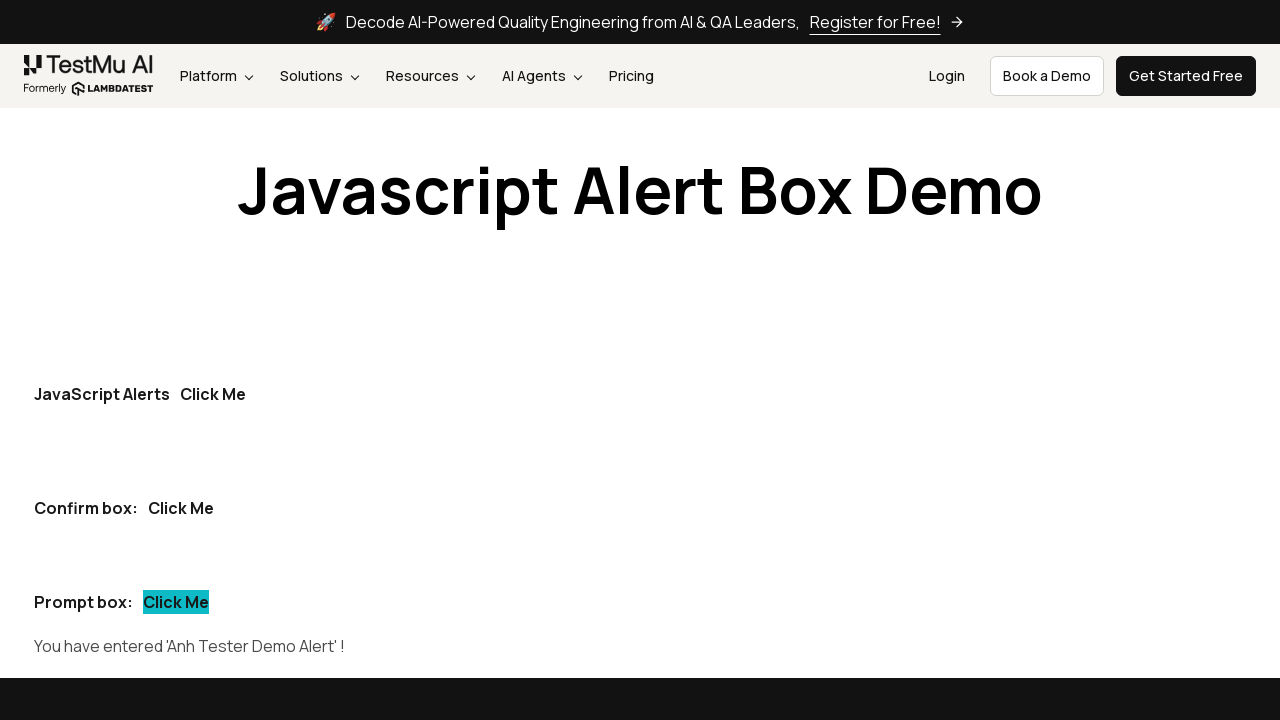